Tests jQuery UI datepicker functionality by opening the datepicker, navigating forward 4 months, and selecting a specific date from the calendar.

Starting URL: https://jqueryui.com/datepicker/

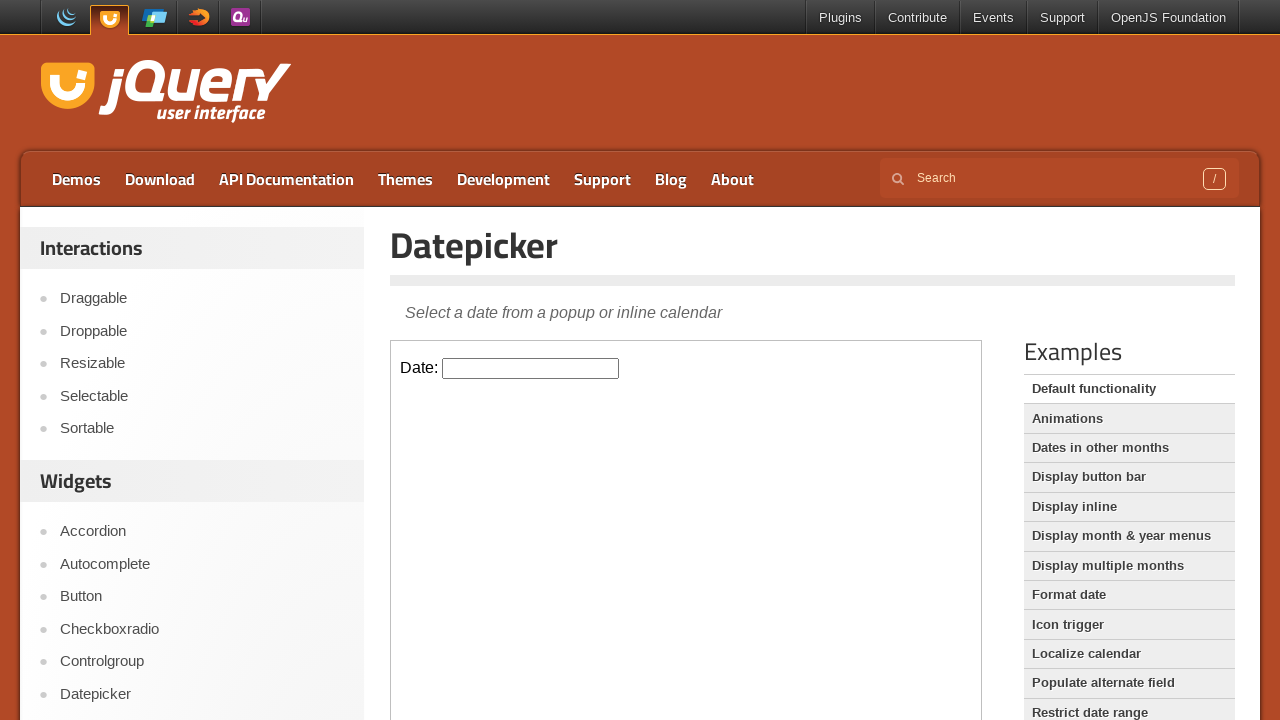

Located the datepicker demo iframe
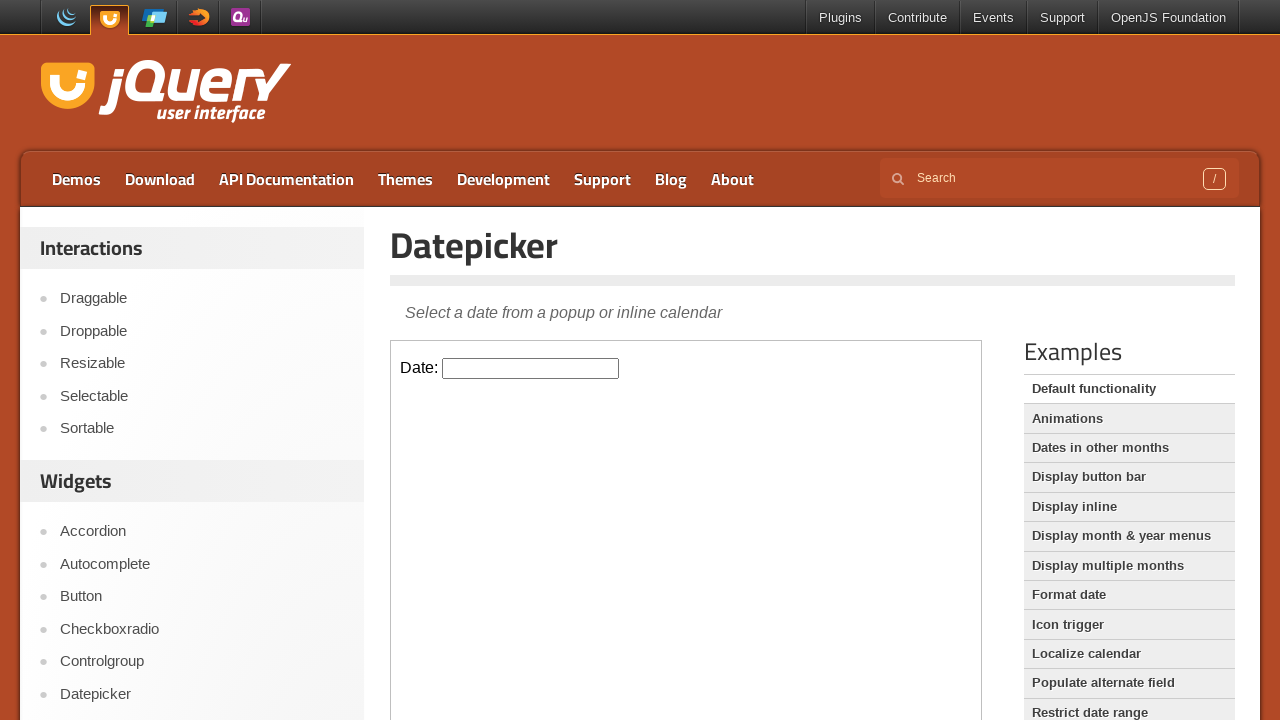

Clicked the datepicker input to open the calendar at (531, 368) on iframe.demo-frame >> nth=0 >> internal:control=enter-frame >> #datepicker
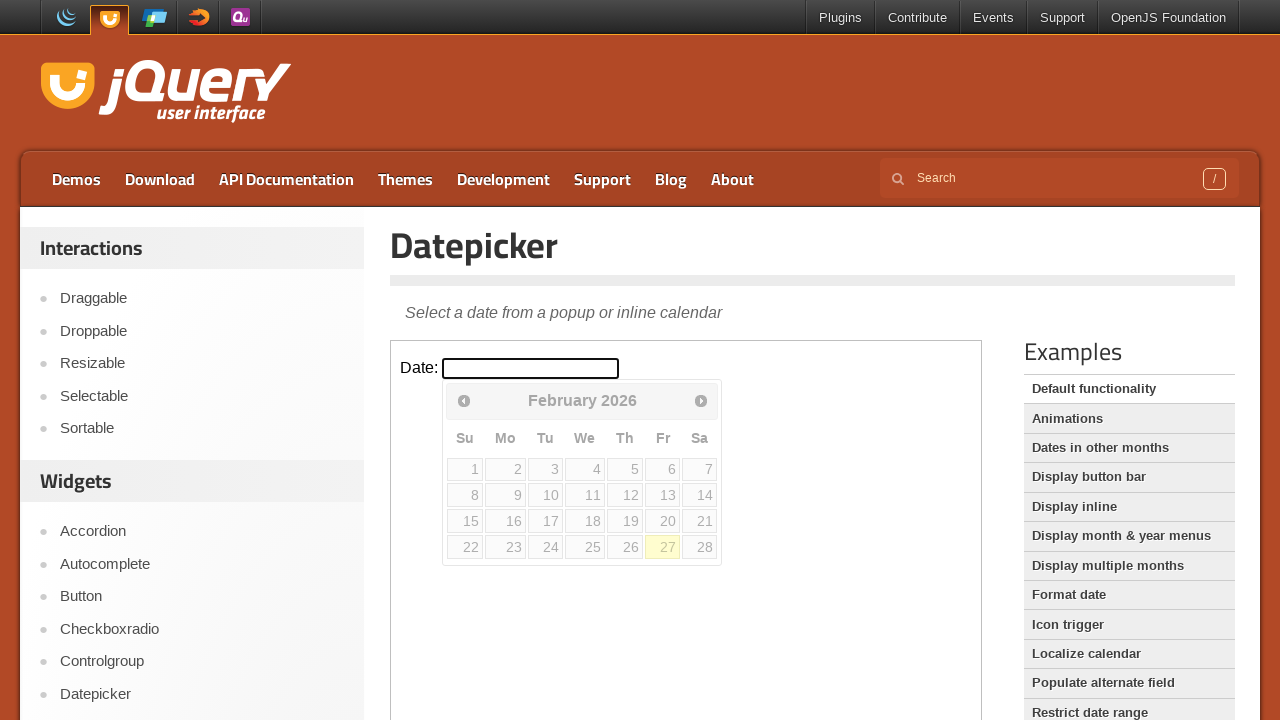

Clicked next month button (iteration 1 of 4) at (701, 400) on iframe.demo-frame >> nth=0 >> internal:control=enter-frame >> xpath=//a[@data-ha
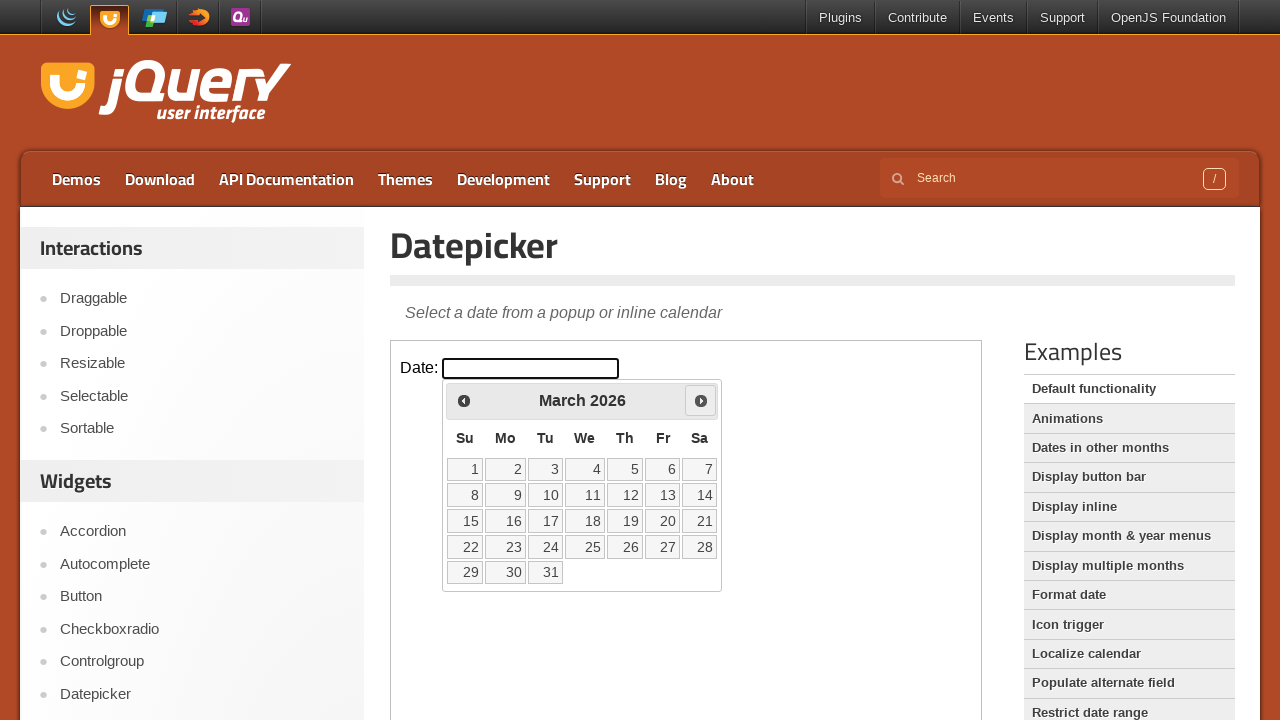

Clicked next month button (iteration 2 of 4) at (701, 400) on iframe.demo-frame >> nth=0 >> internal:control=enter-frame >> xpath=//a[@data-ha
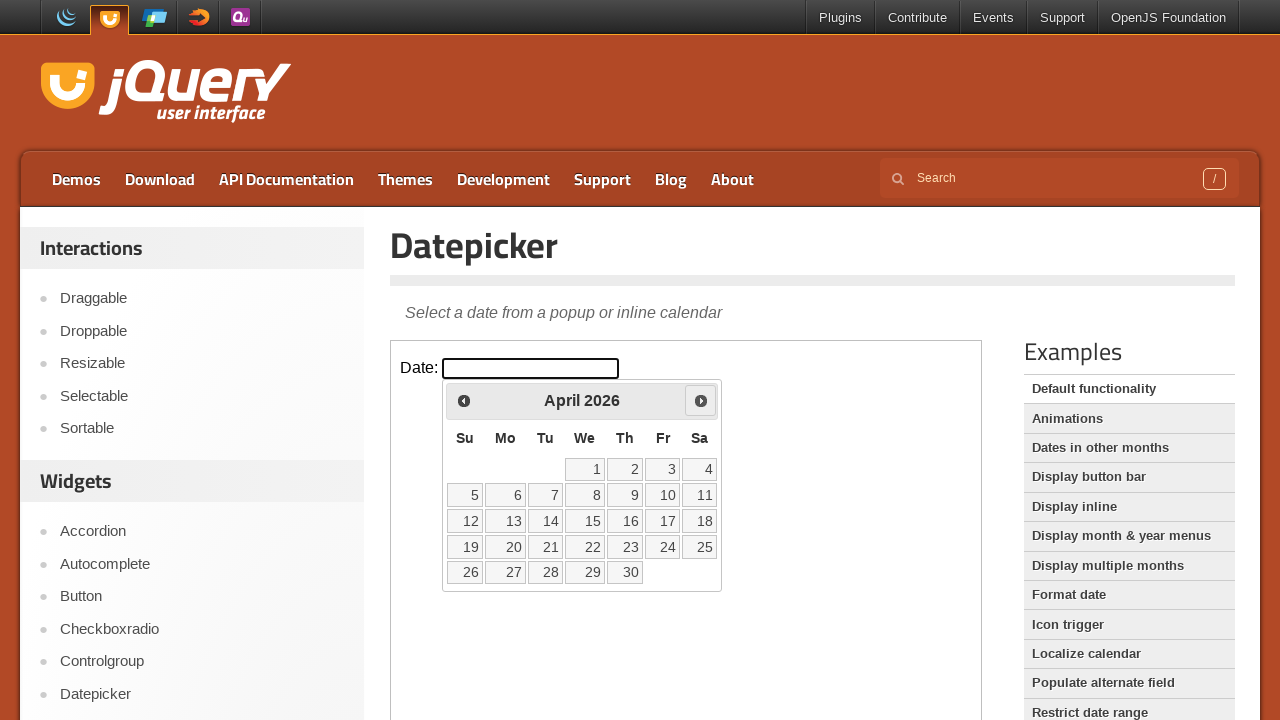

Clicked next month button (iteration 3 of 4) at (701, 400) on iframe.demo-frame >> nth=0 >> internal:control=enter-frame >> xpath=//a[@data-ha
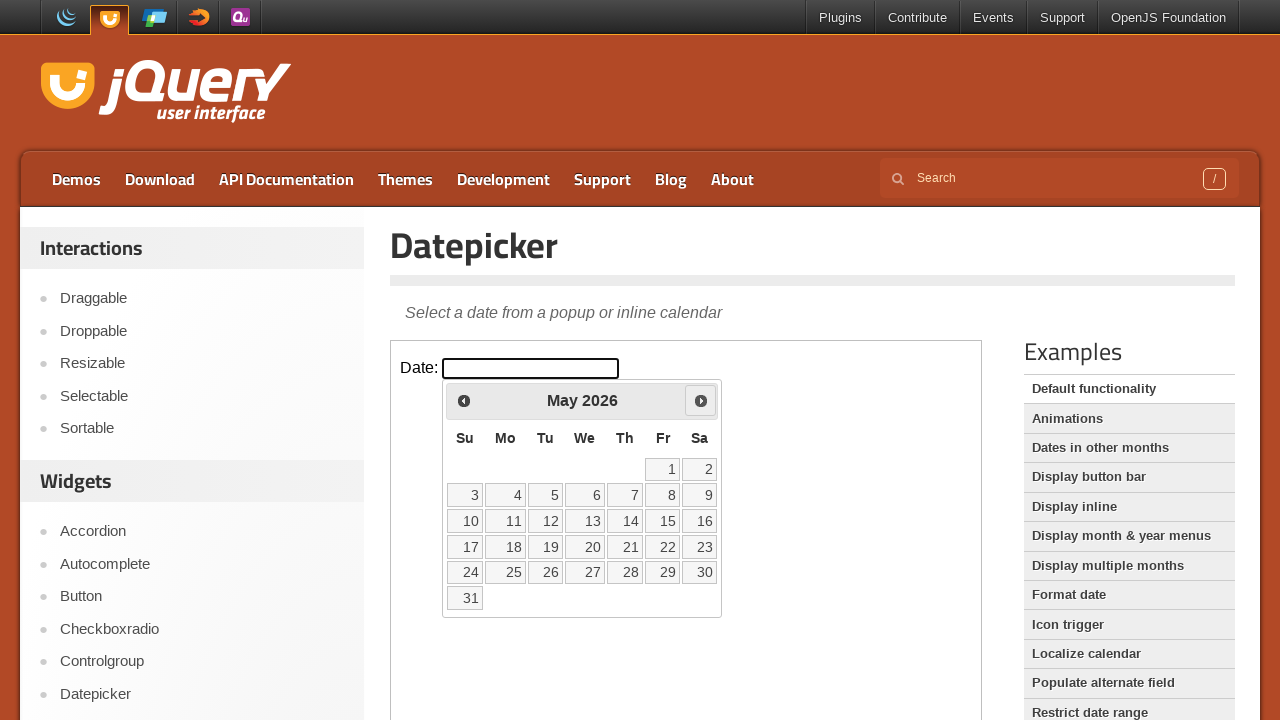

Clicked next month button (iteration 4 of 4) at (701, 400) on iframe.demo-frame >> nth=0 >> internal:control=enter-frame >> xpath=//a[@data-ha
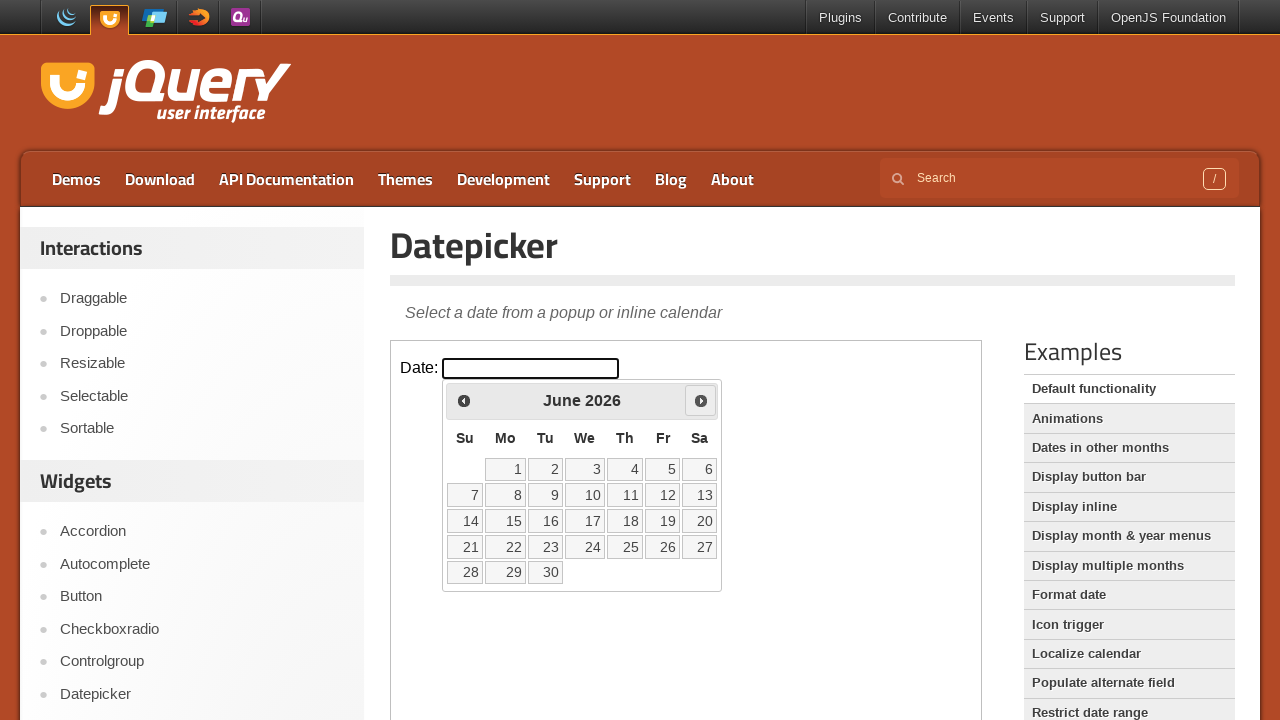

Selected a date from the calendar (row 3, column 5) at (625, 521) on iframe.demo-frame >> nth=0 >> internal:control=enter-frame >> #ui-datepicker-div
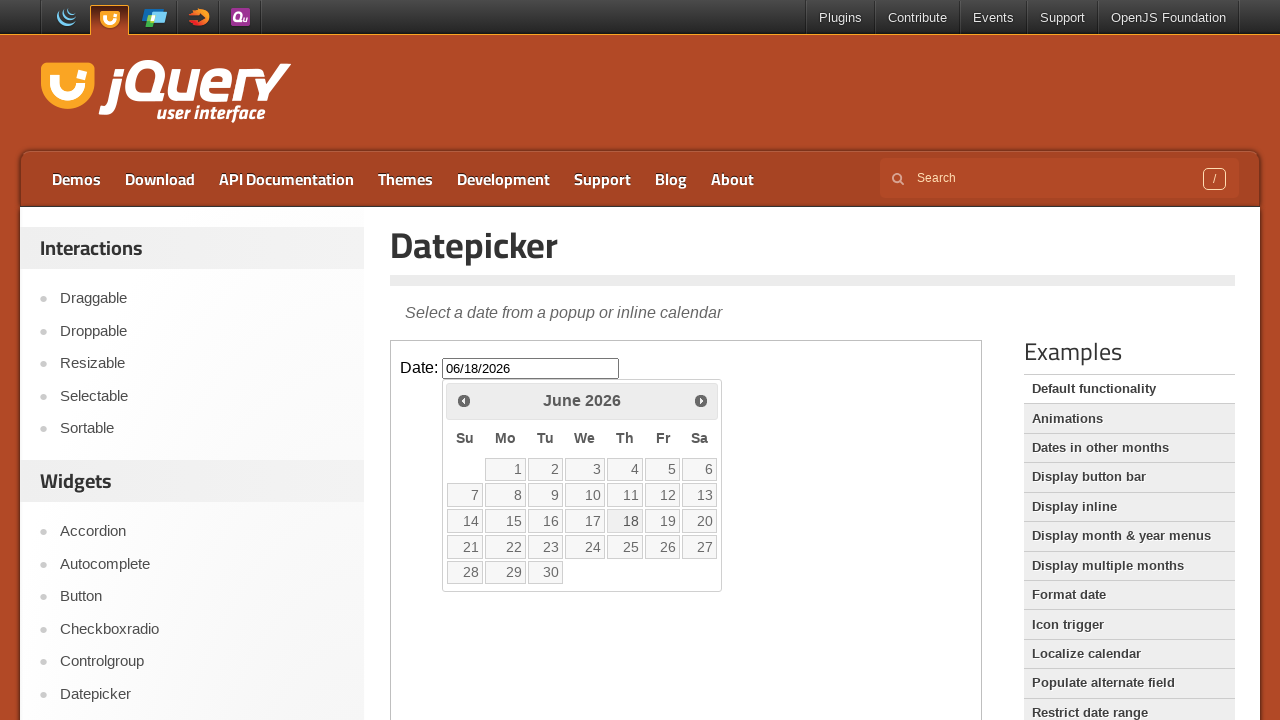

Waited for the date selection to register
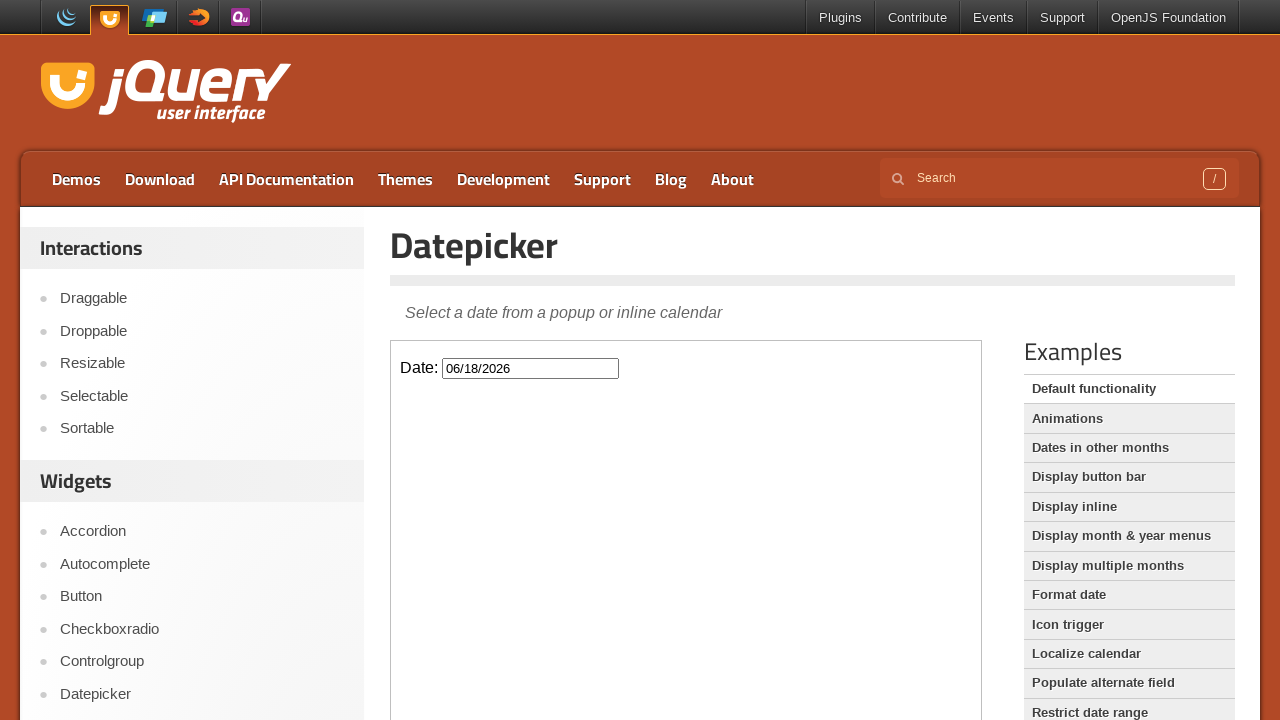

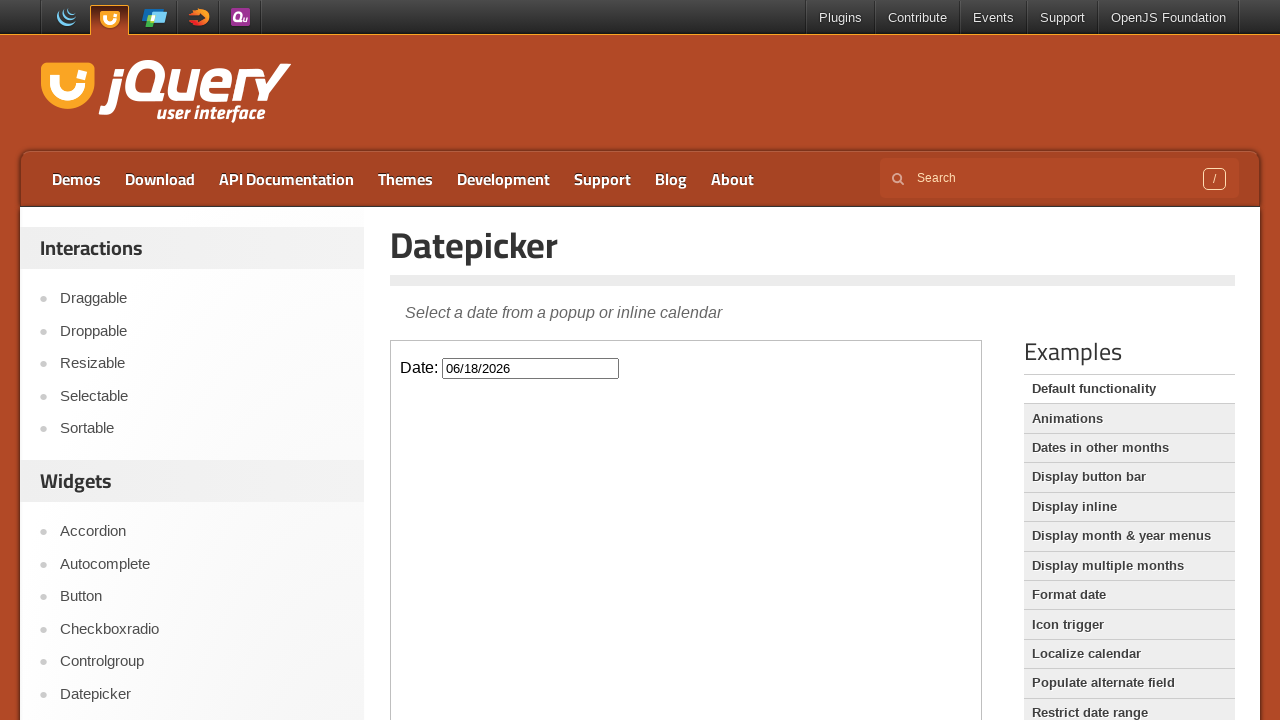